Tests that clicking Clear completed removes completed items from the list

Starting URL: https://demo.playwright.dev/todomvc

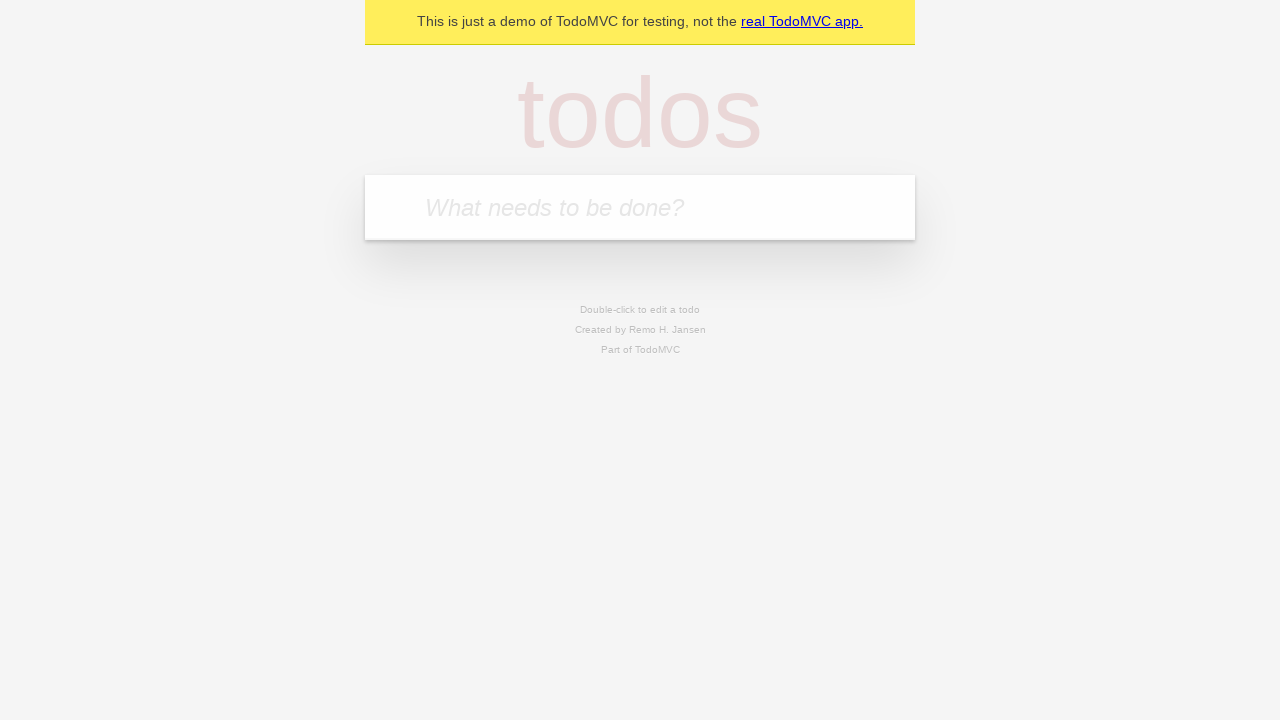

Filled todo input with 'buy some cheese' on internal:attr=[placeholder="What needs to be done?"i]
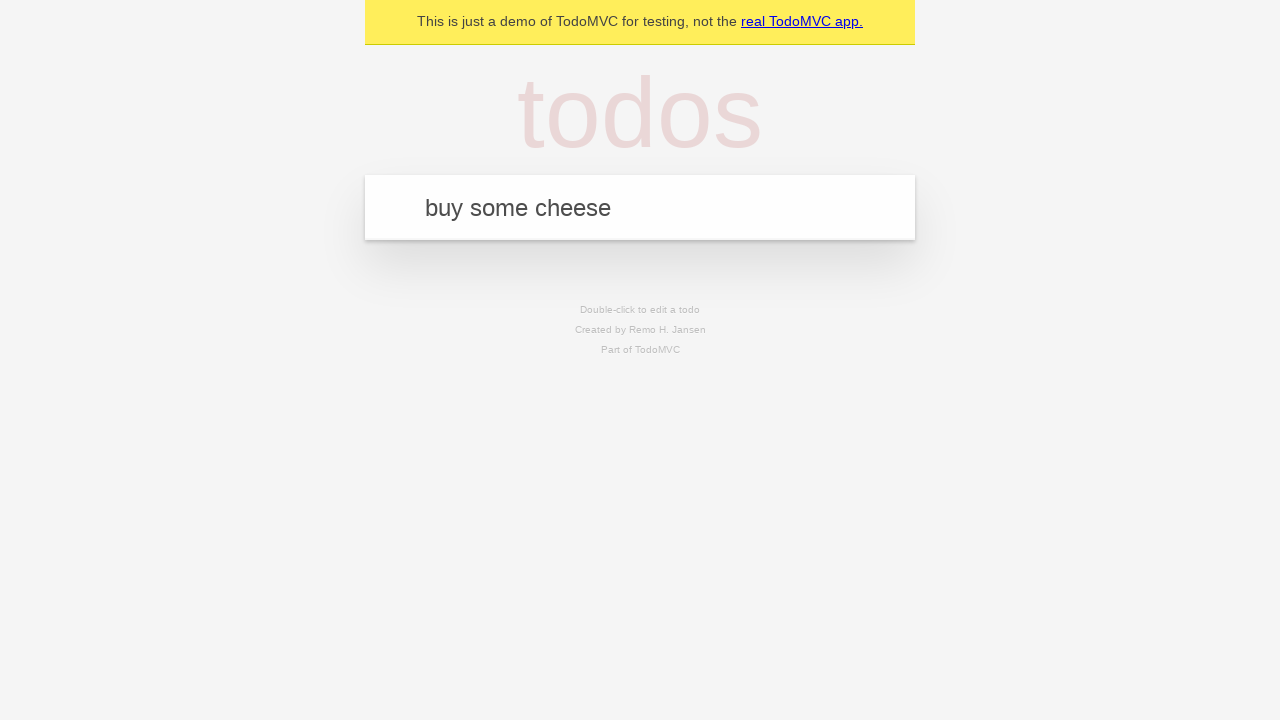

Pressed Enter to add first todo item on internal:attr=[placeholder="What needs to be done?"i]
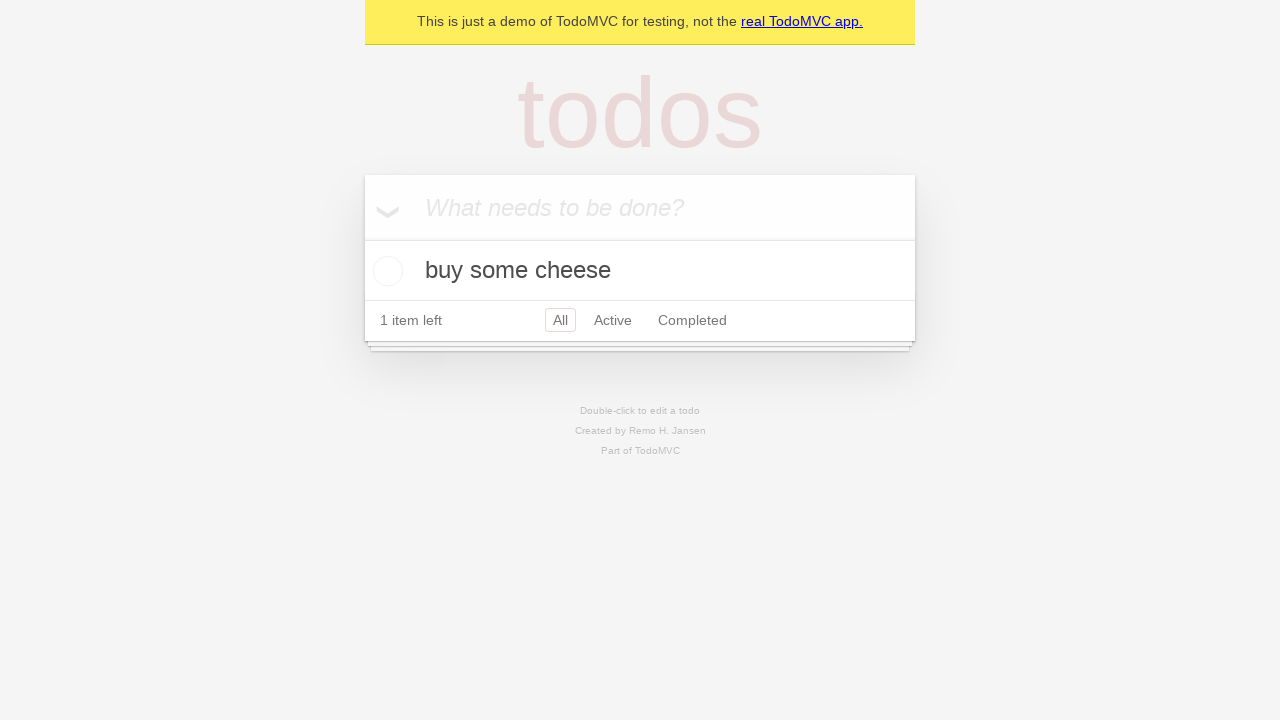

Filled todo input with 'feed the cat' on internal:attr=[placeholder="What needs to be done?"i]
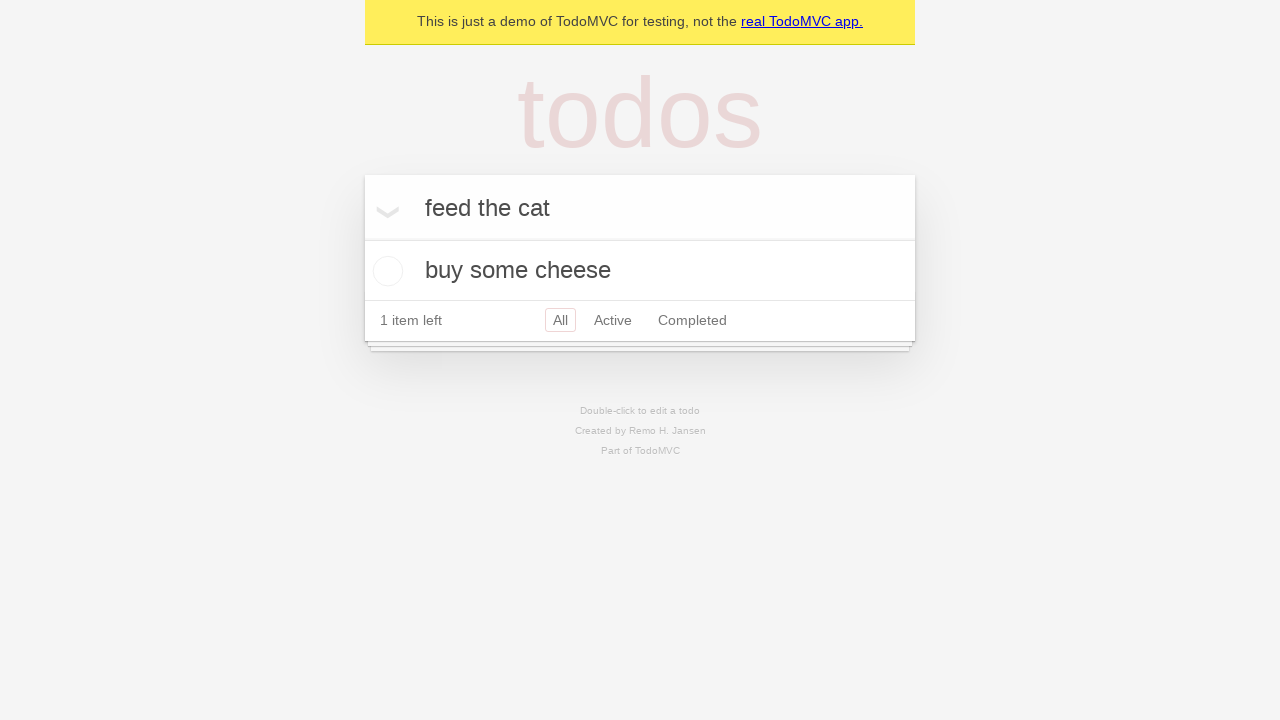

Pressed Enter to add second todo item on internal:attr=[placeholder="What needs to be done?"i]
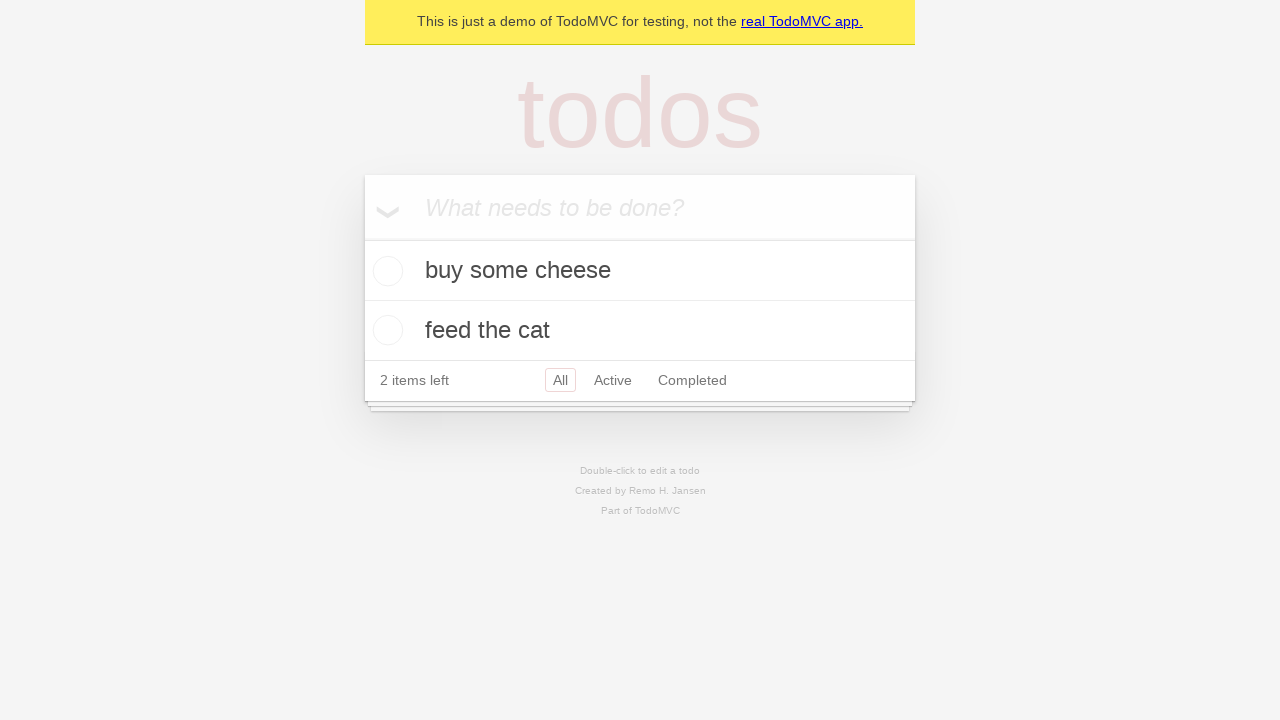

Filled todo input with 'book a doctors appointment' on internal:attr=[placeholder="What needs to be done?"i]
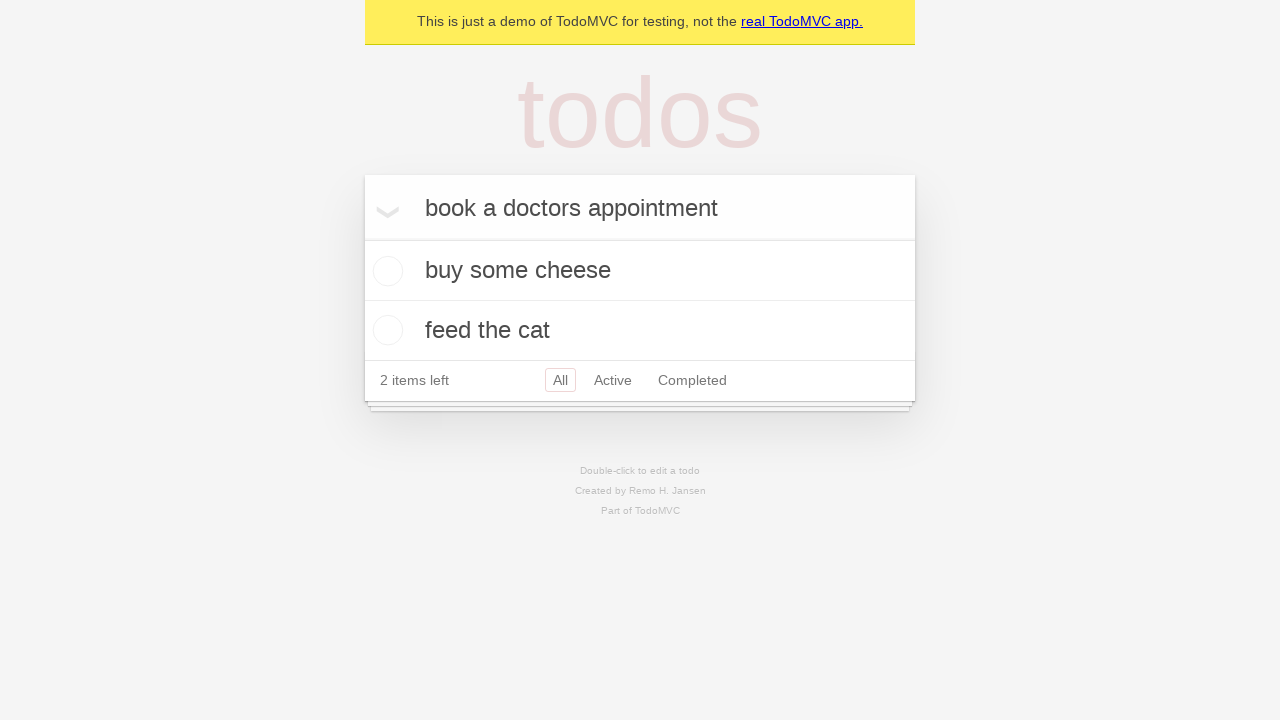

Pressed Enter to add third todo item on internal:attr=[placeholder="What needs to be done?"i]
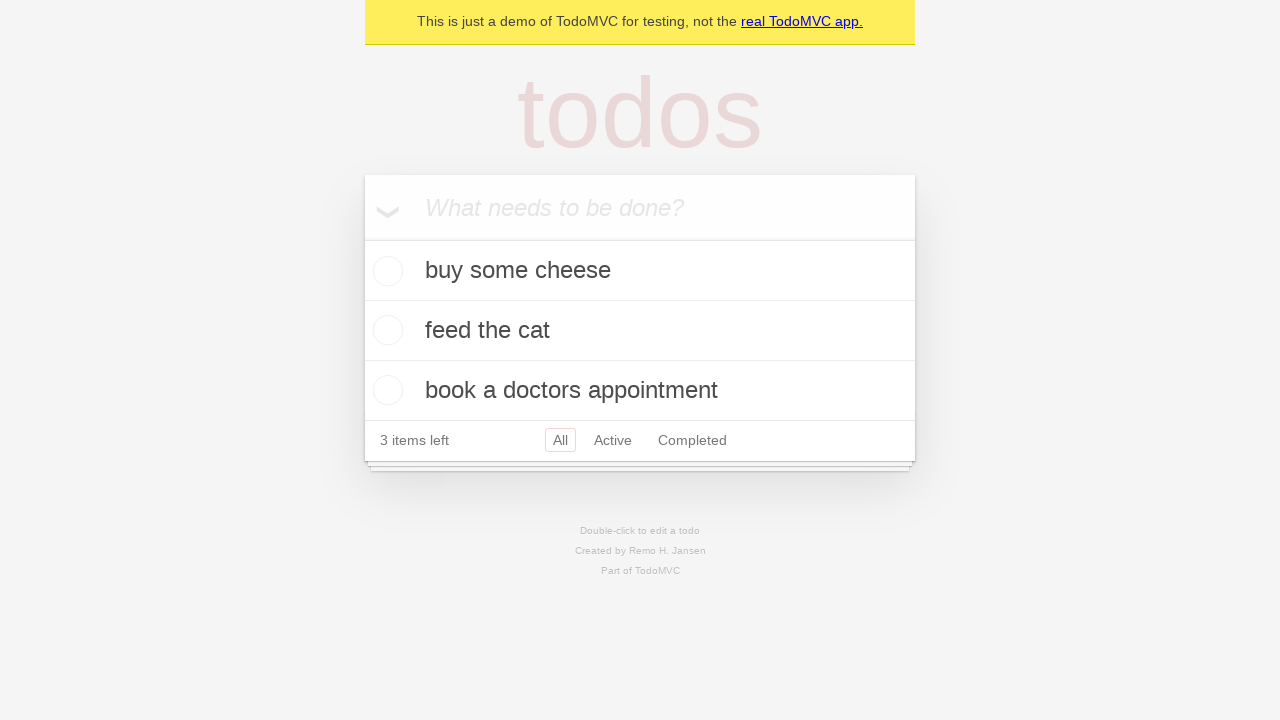

Retrieved all todo items
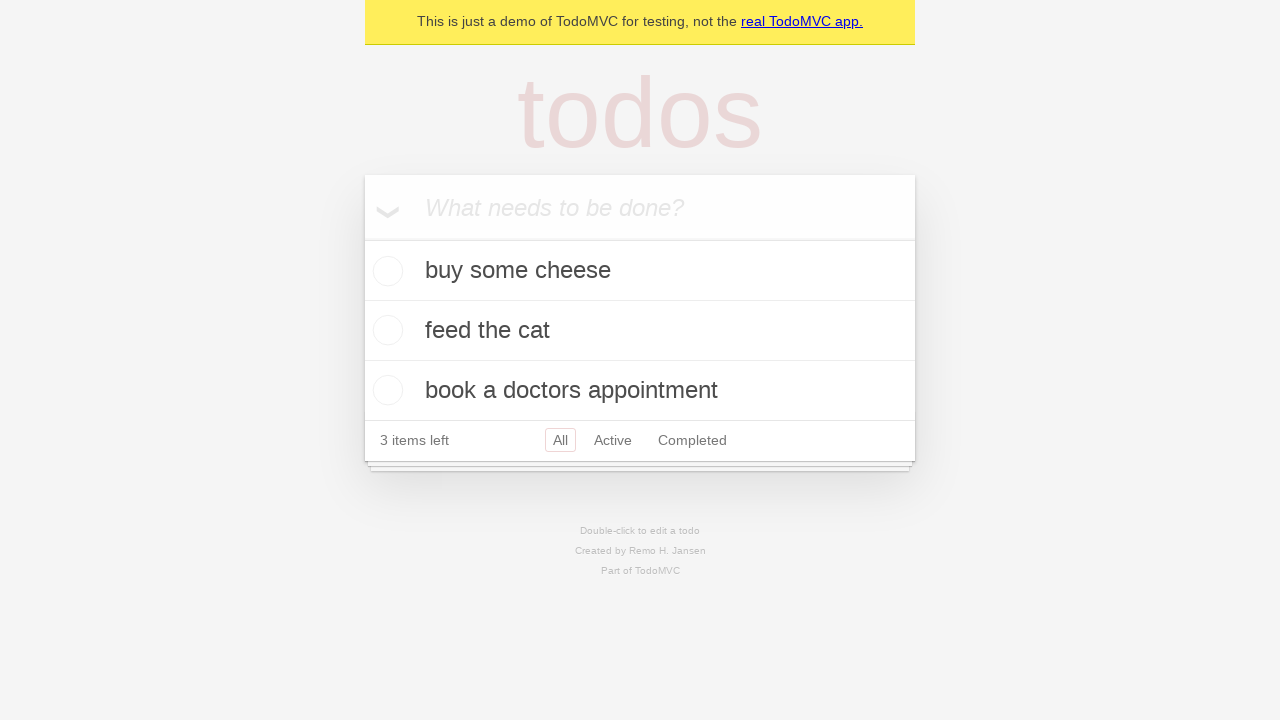

Checked the second todo item as completed at (385, 330) on internal:testid=[data-testid="todo-item"s] >> nth=1 >> internal:role=checkbox
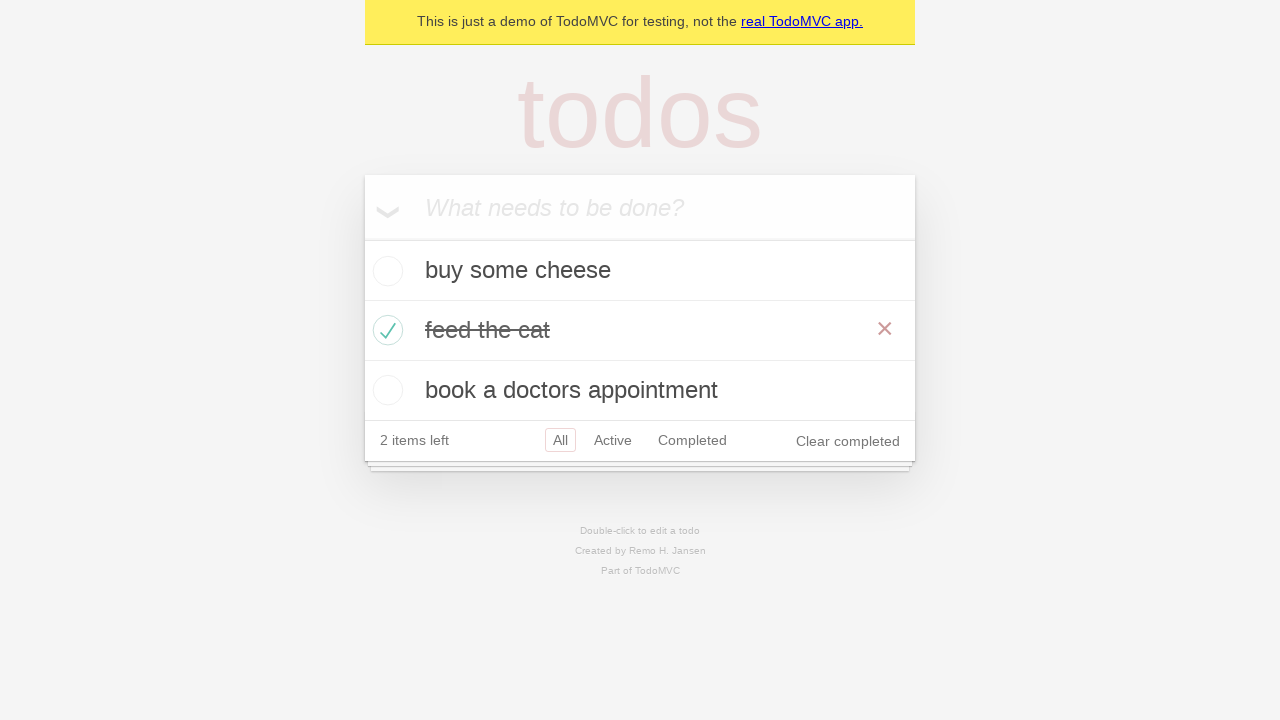

Clicked 'Clear completed' button to remove completed items at (848, 441) on internal:role=button[name="Clear completed"i]
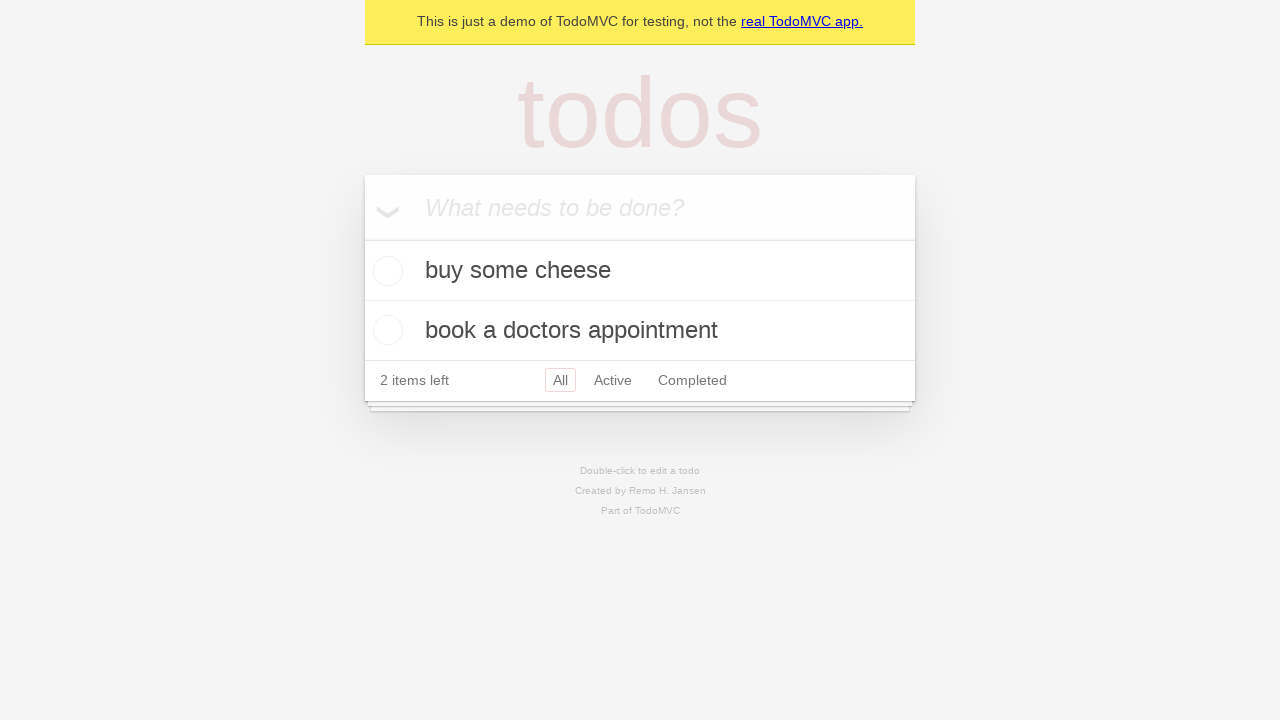

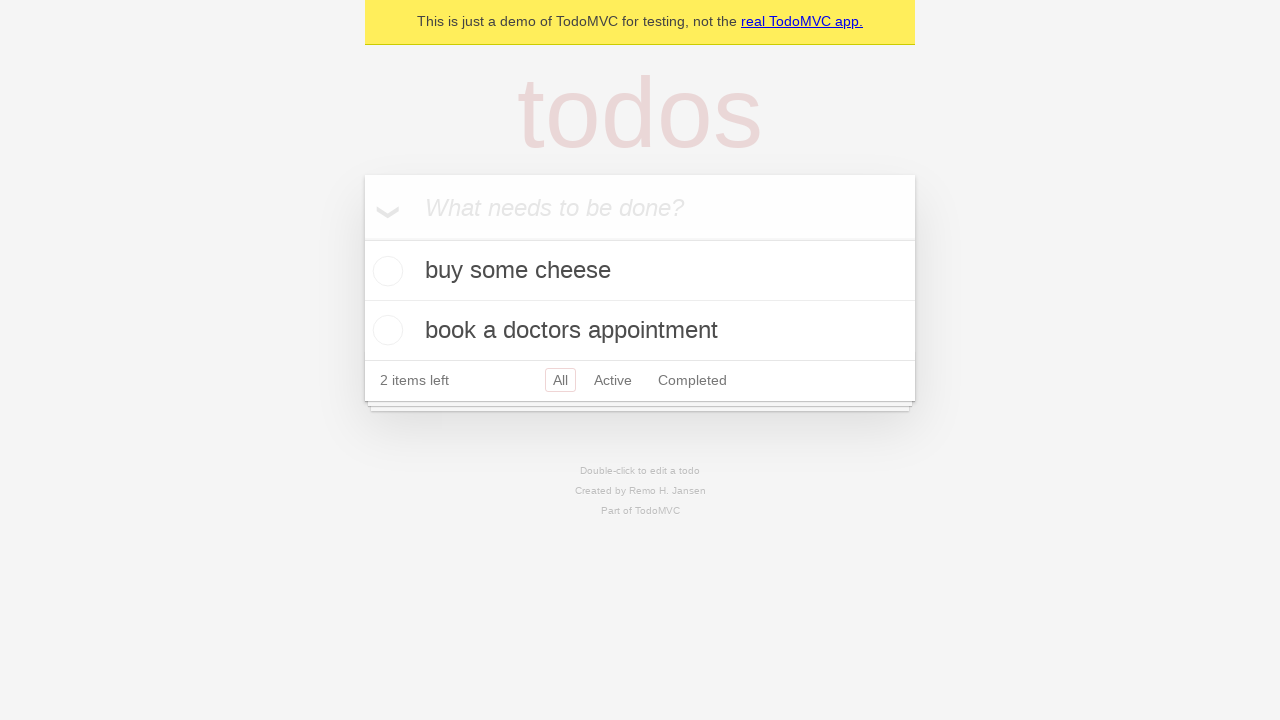